Tests block dragging functionality in Blockly block factory by dragging a block and verifying the canvas position changes.

Starting URL: https://blockly-demo.appspot.com/static/demos/blockfactory/index.html

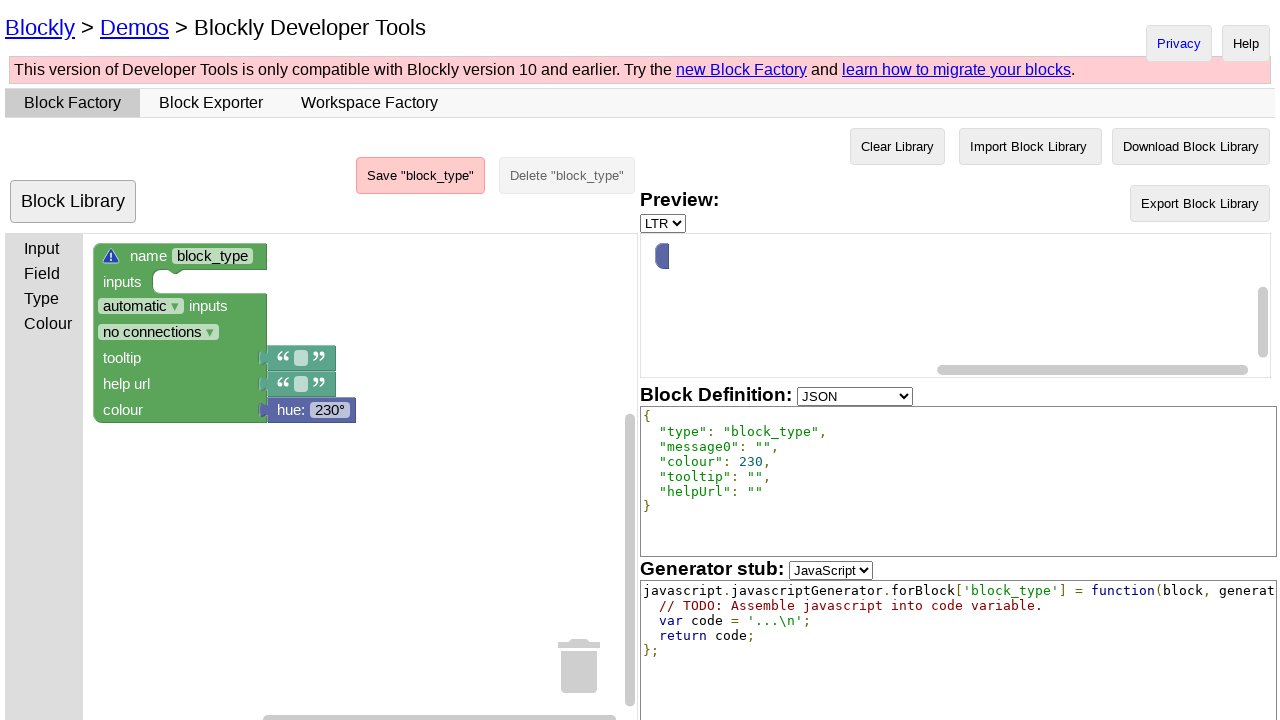

Blockly workspace loaded
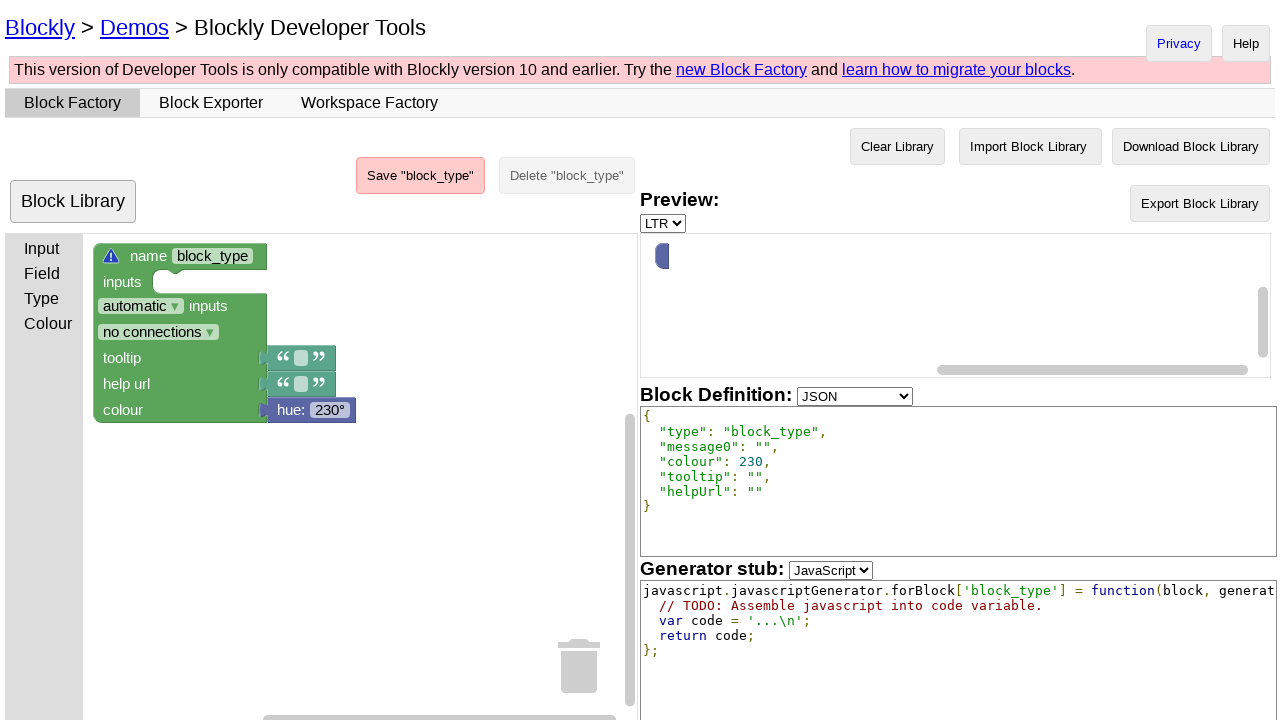

Located the block element to drag
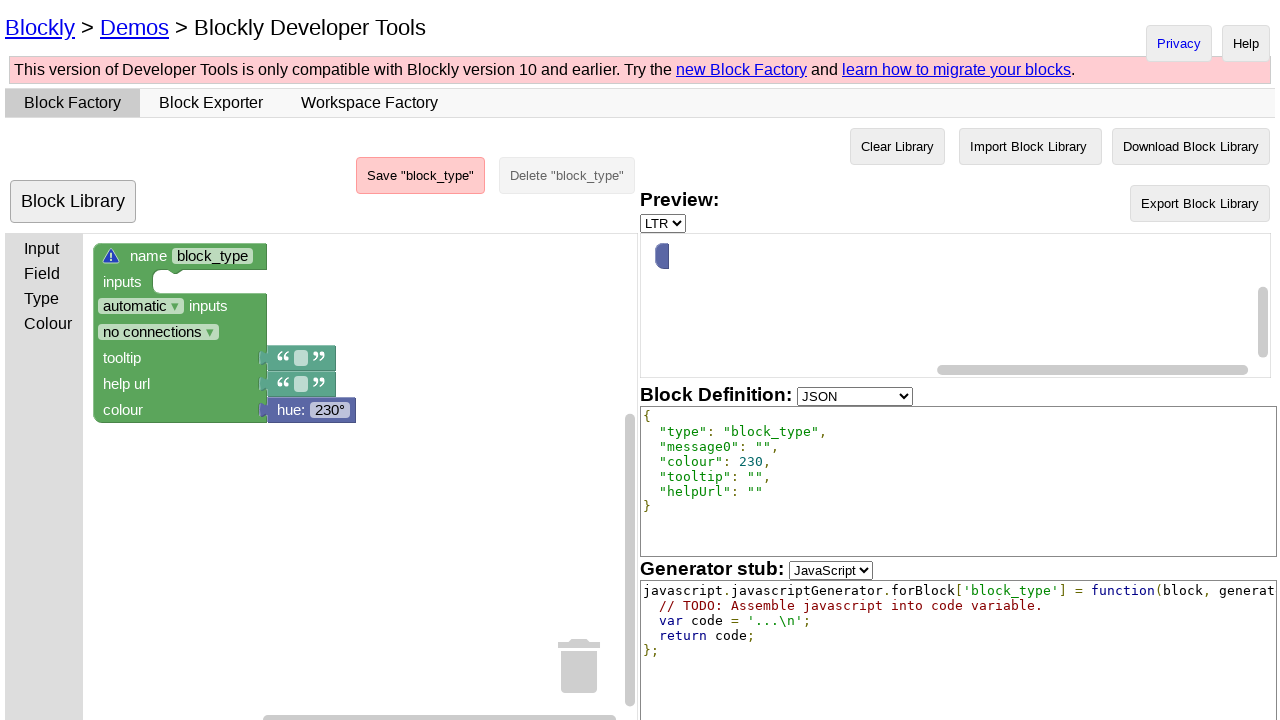

Located the Blockly canvas element
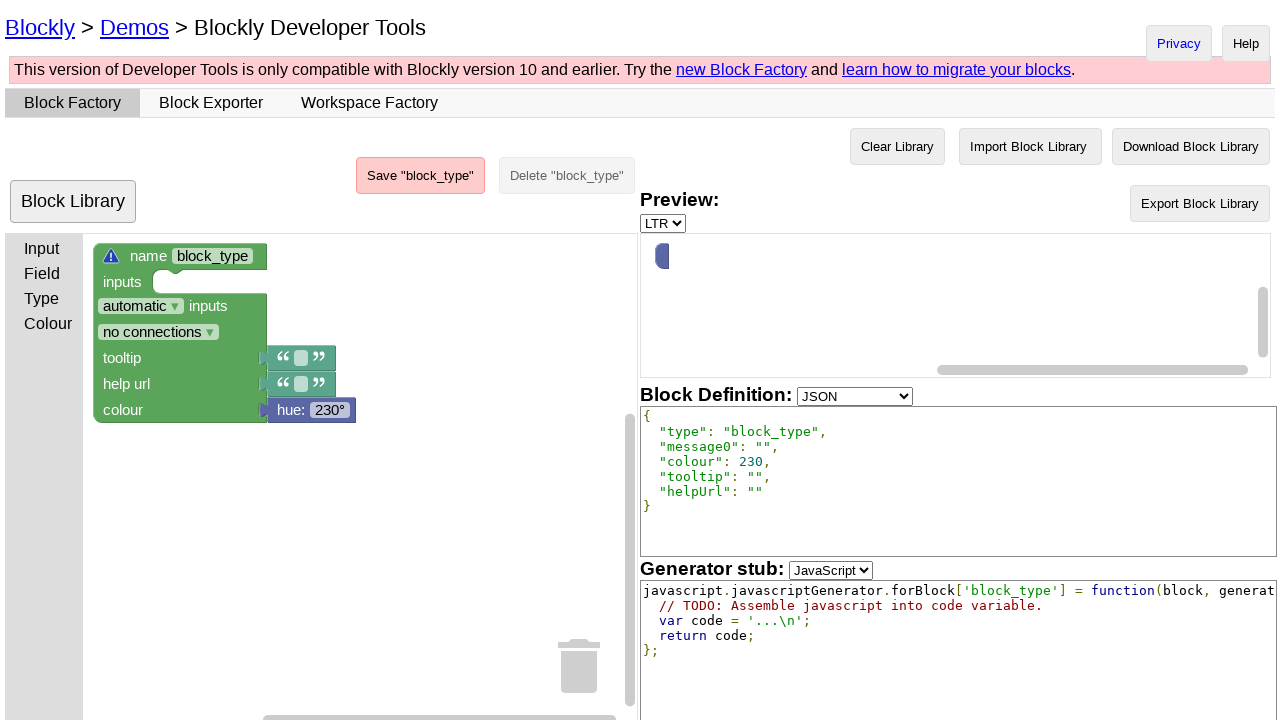

Captured initial canvas position: translate(78, -5.684341886080802e-14) scale(1)
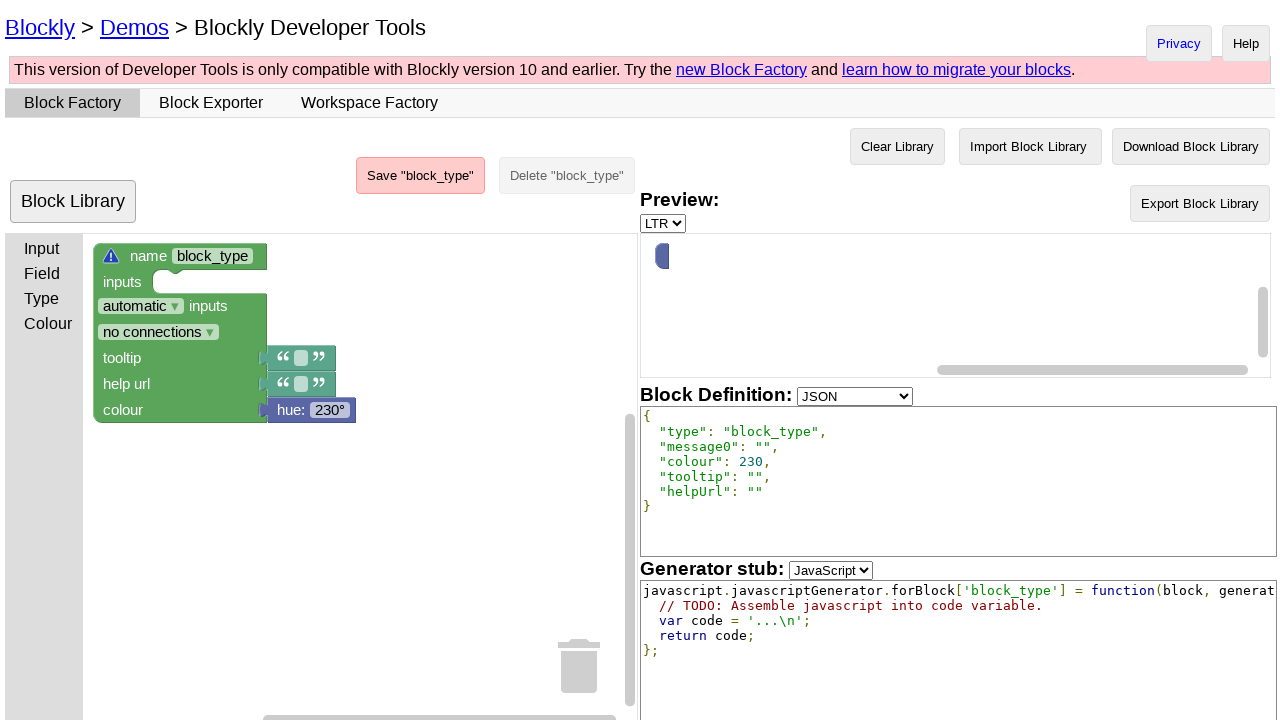

Moved mouse to block center position at (224, 332)
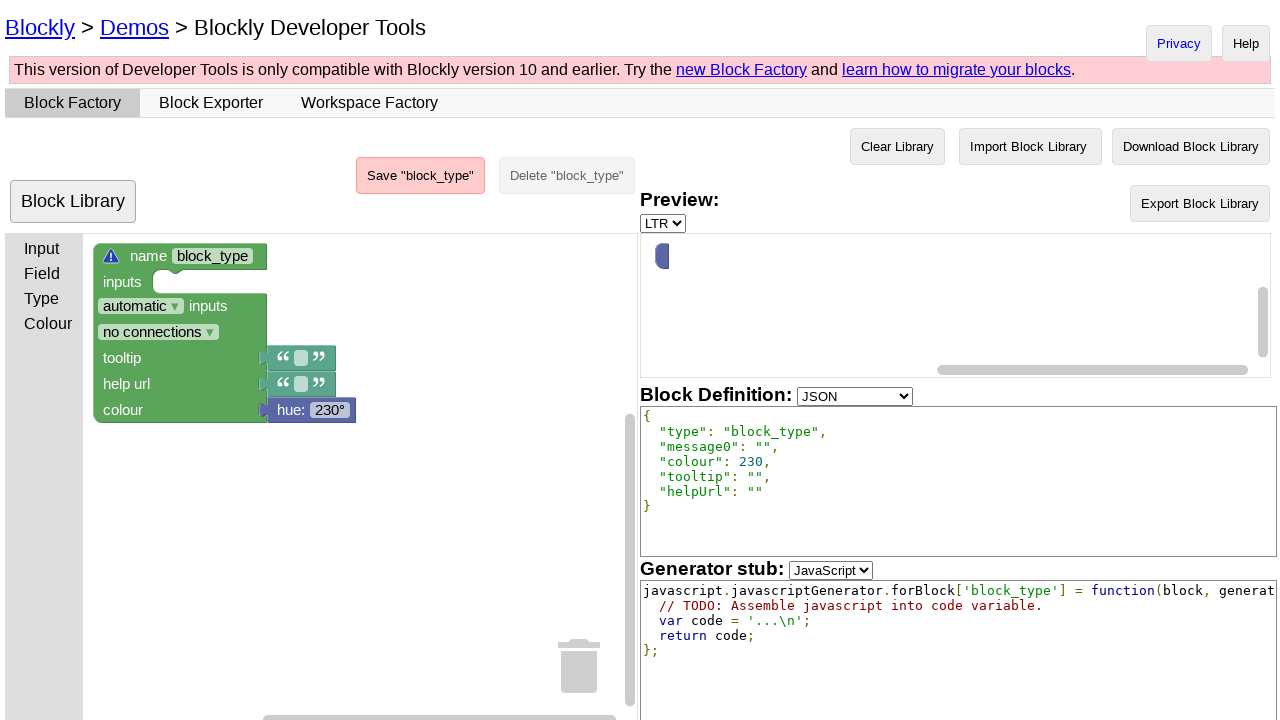

Pressed mouse button down on block at (224, 332)
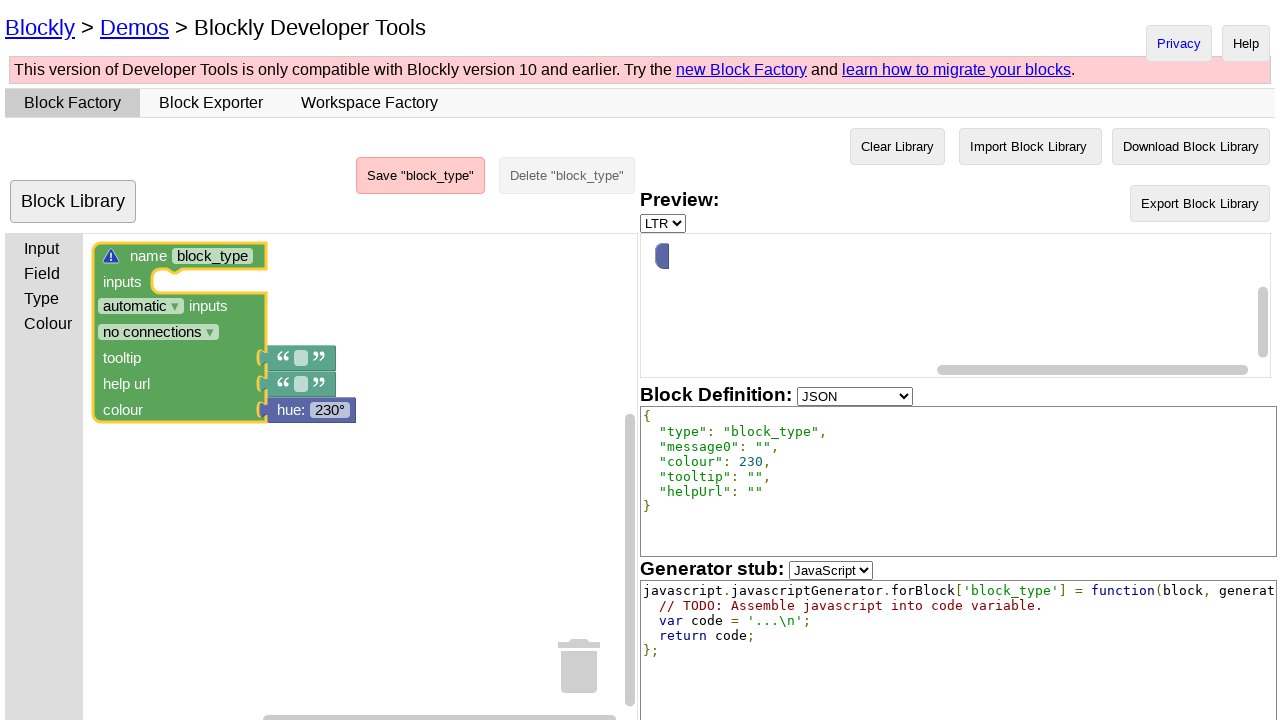

Dragged block 20 pixels in x and y directions at (244, 352)
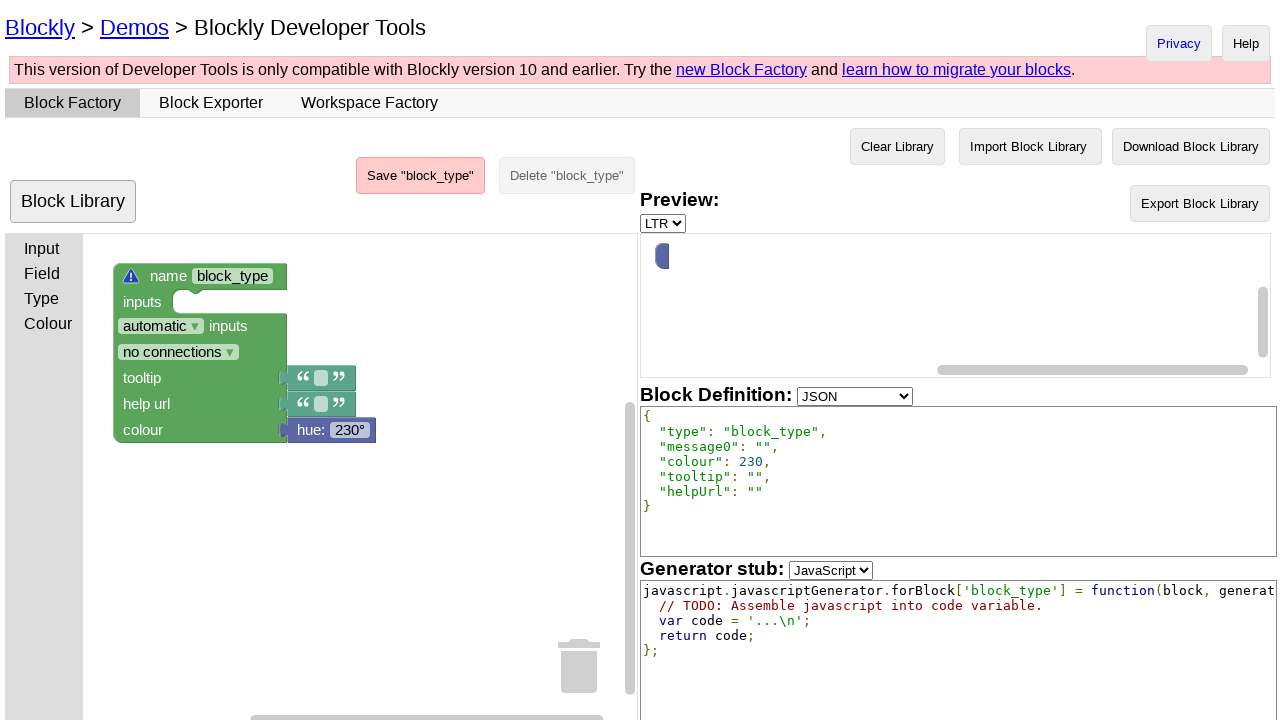

Released mouse button to complete drag at (244, 352)
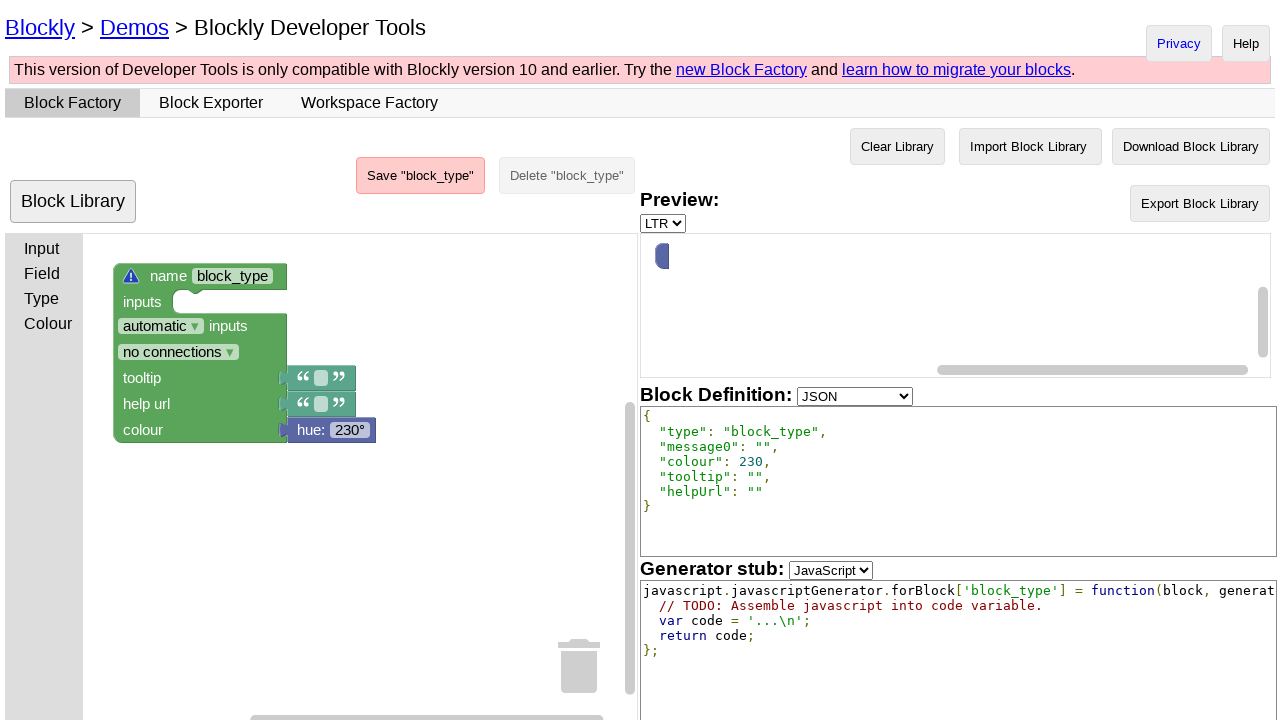

Waited 500ms for canvas position to update
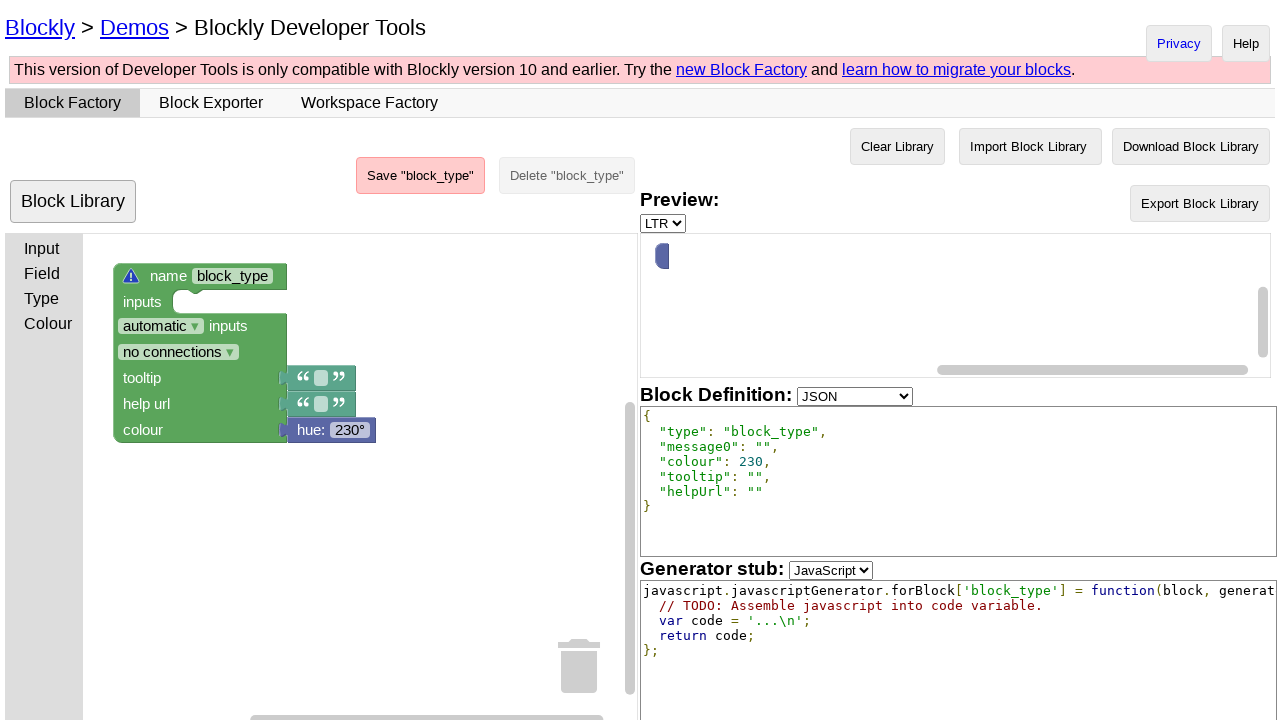

Captured final canvas position: translate(98, 19.999999999999943) scale(1)
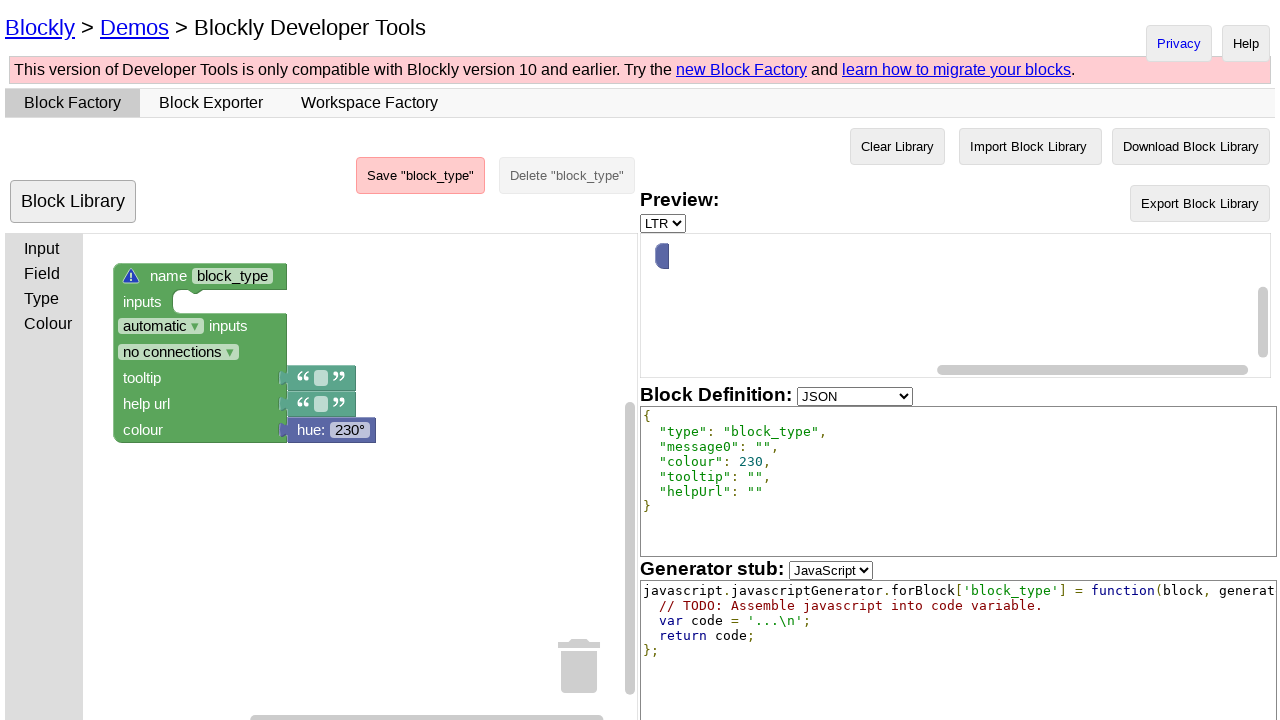

Verified that block drag changed canvas position
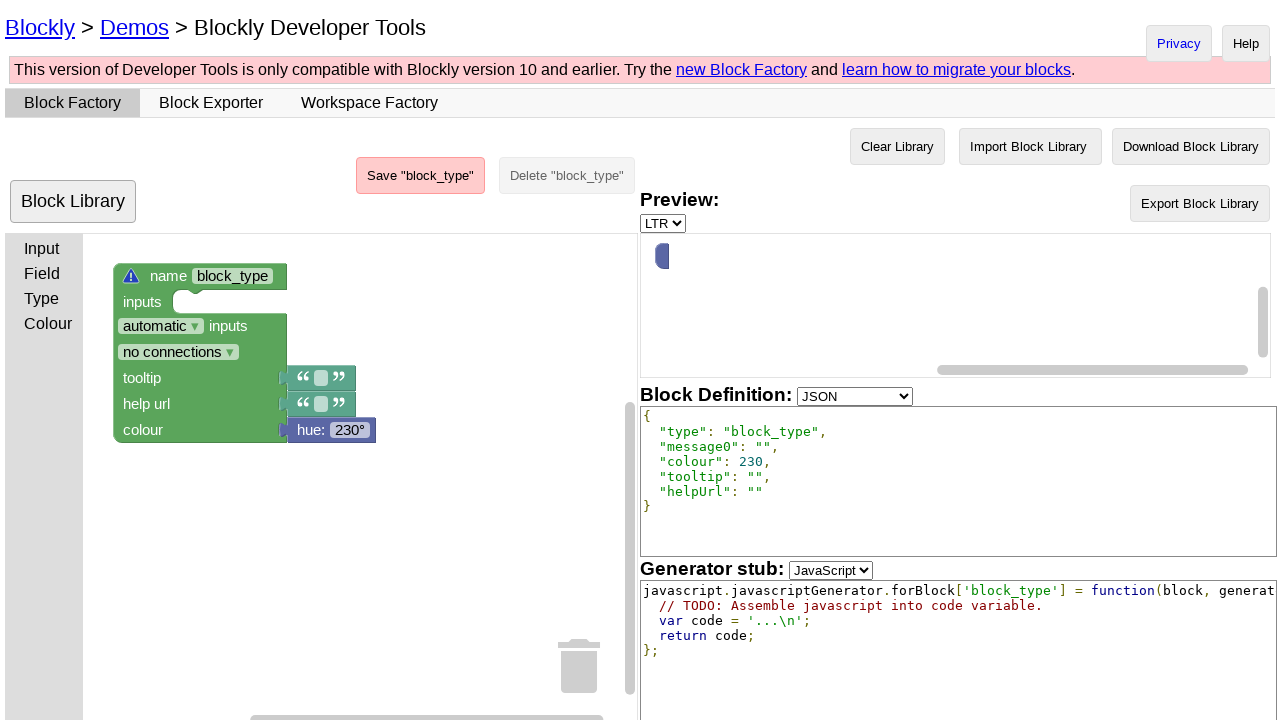

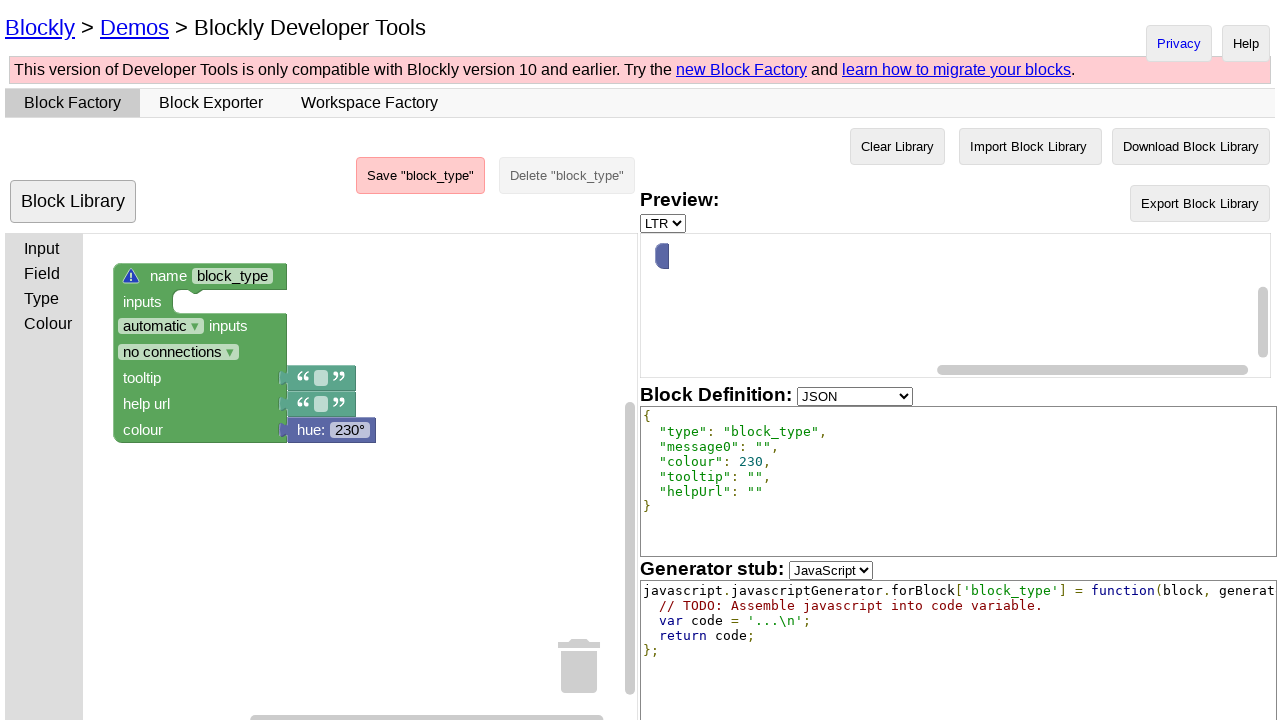